Tests radio button functionality by selecting the second radio button on a practice automation page

Starting URL: https://rahulshettyacademy.com/AutomationPractice/

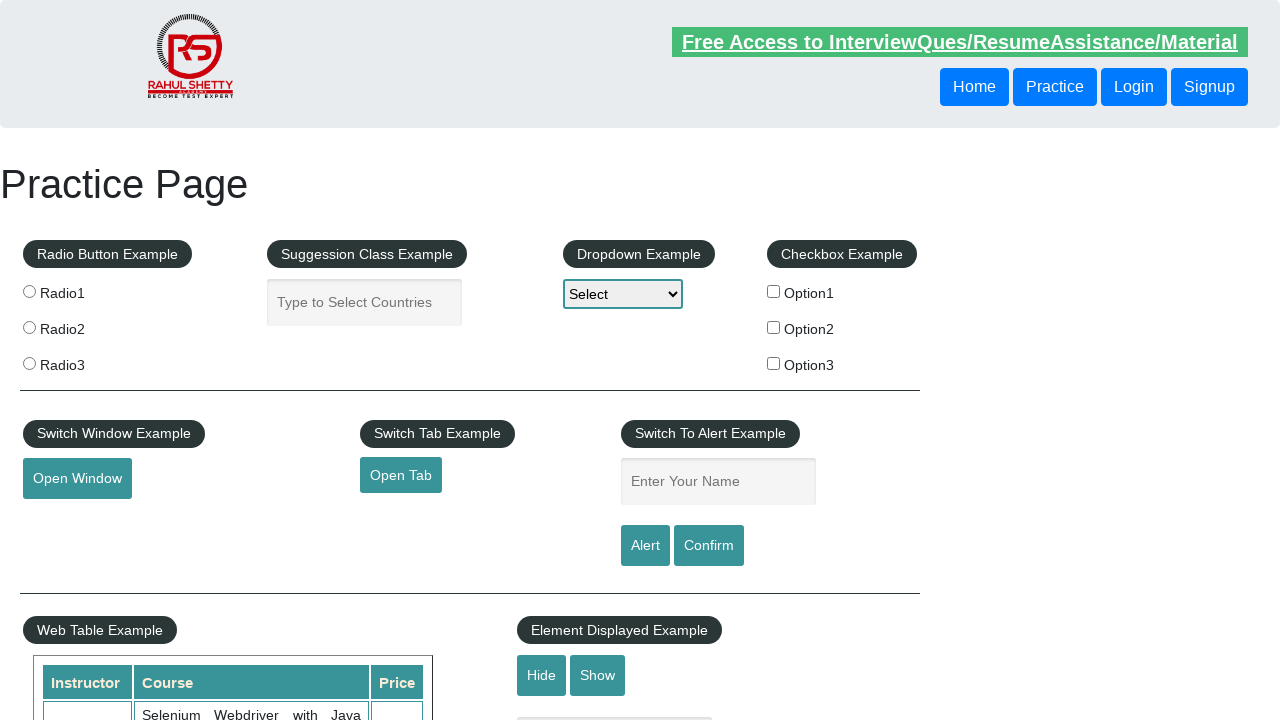

Located all radio buttons with name 'radioButton'
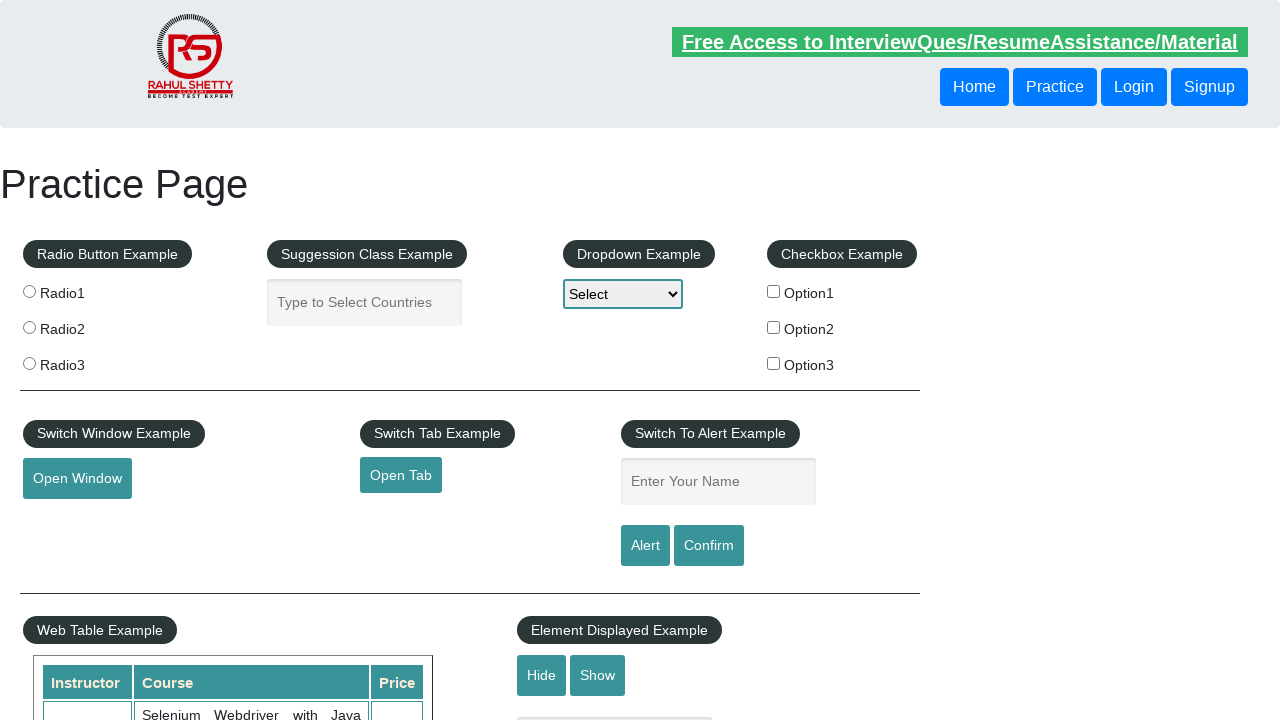

Clicked the second radio button at (29, 327) on input[name='radioButton'] >> nth=1
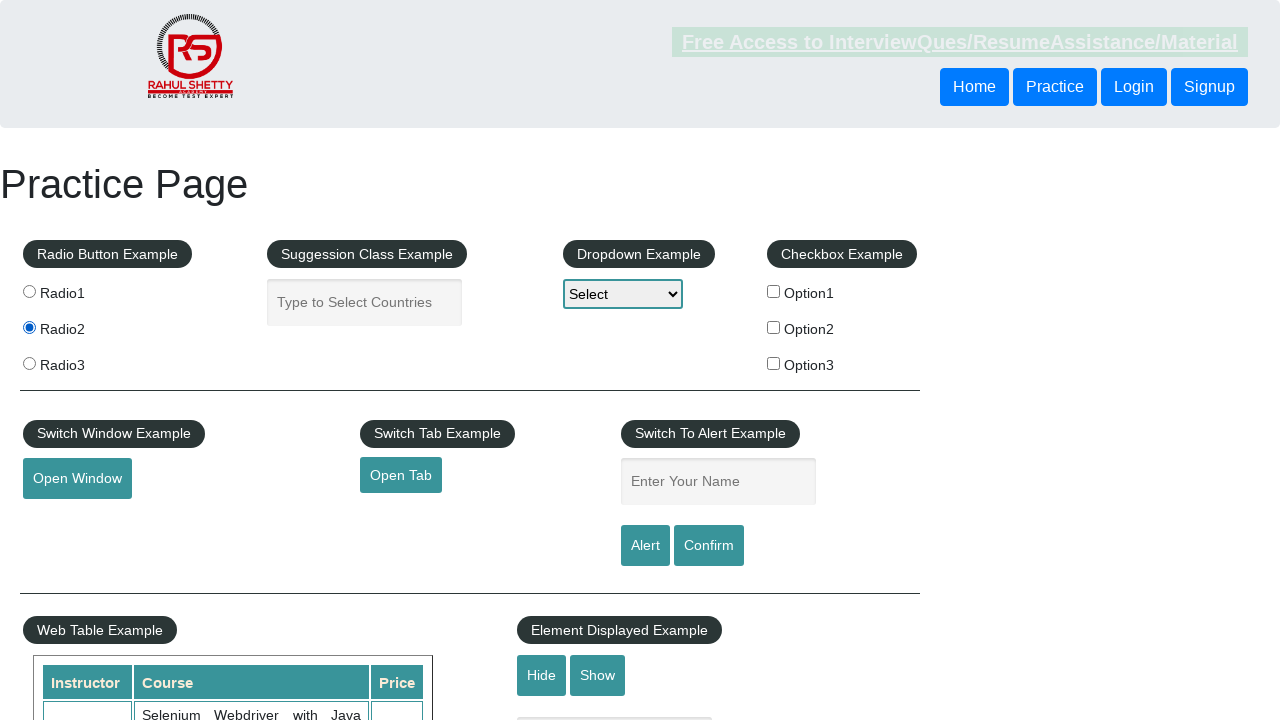

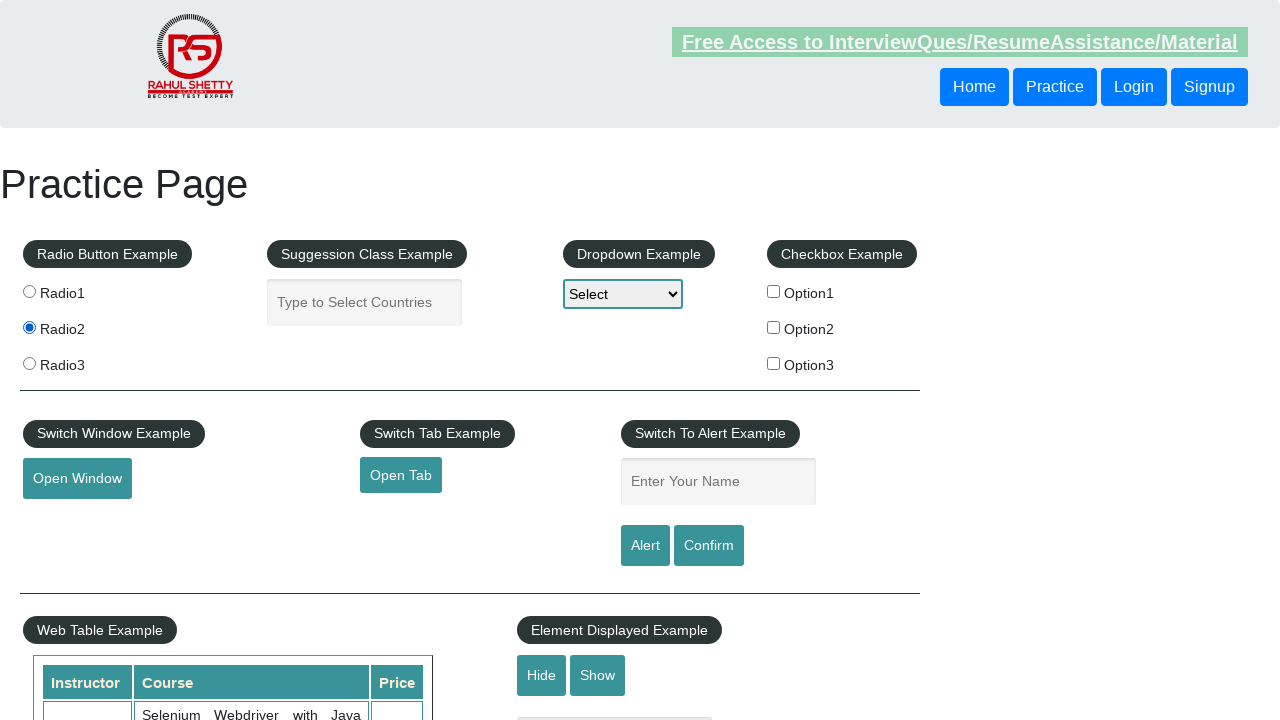